Tests drag and drop functionality by dragging elements between containers

Starting URL: https://the-internet.herokuapp.com/drag_and_drop

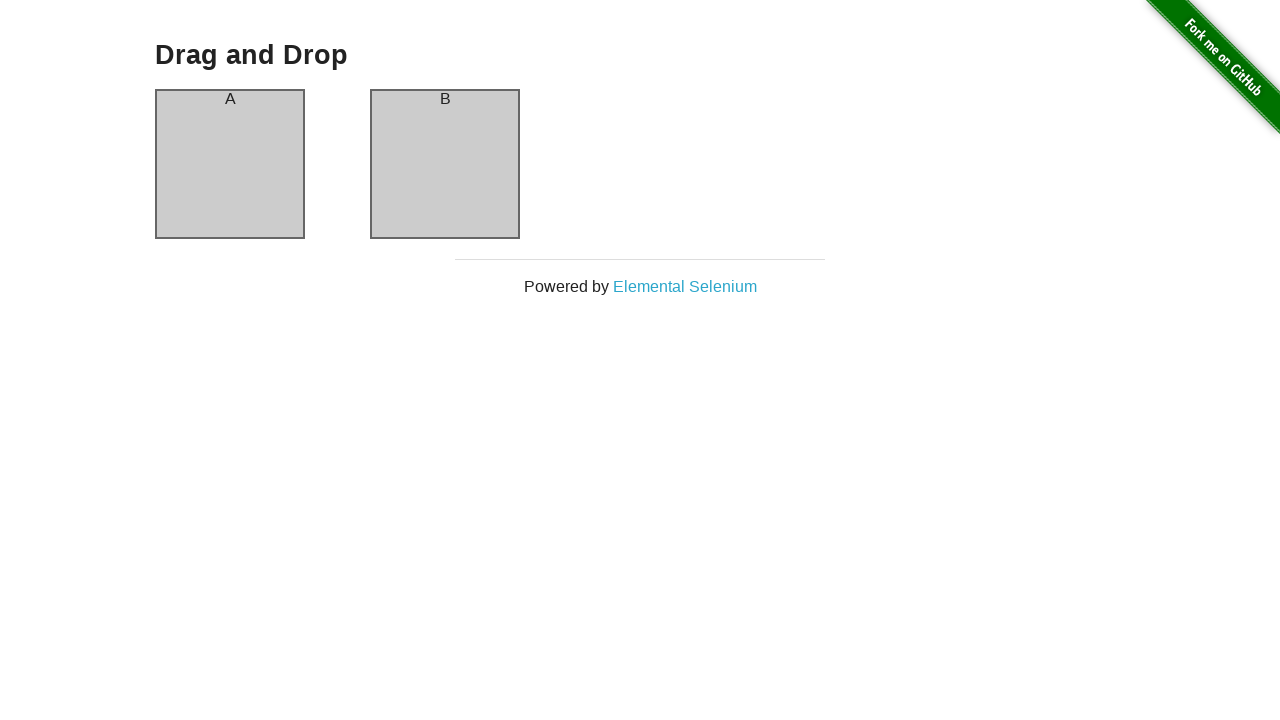

Navigated to drag and drop test page
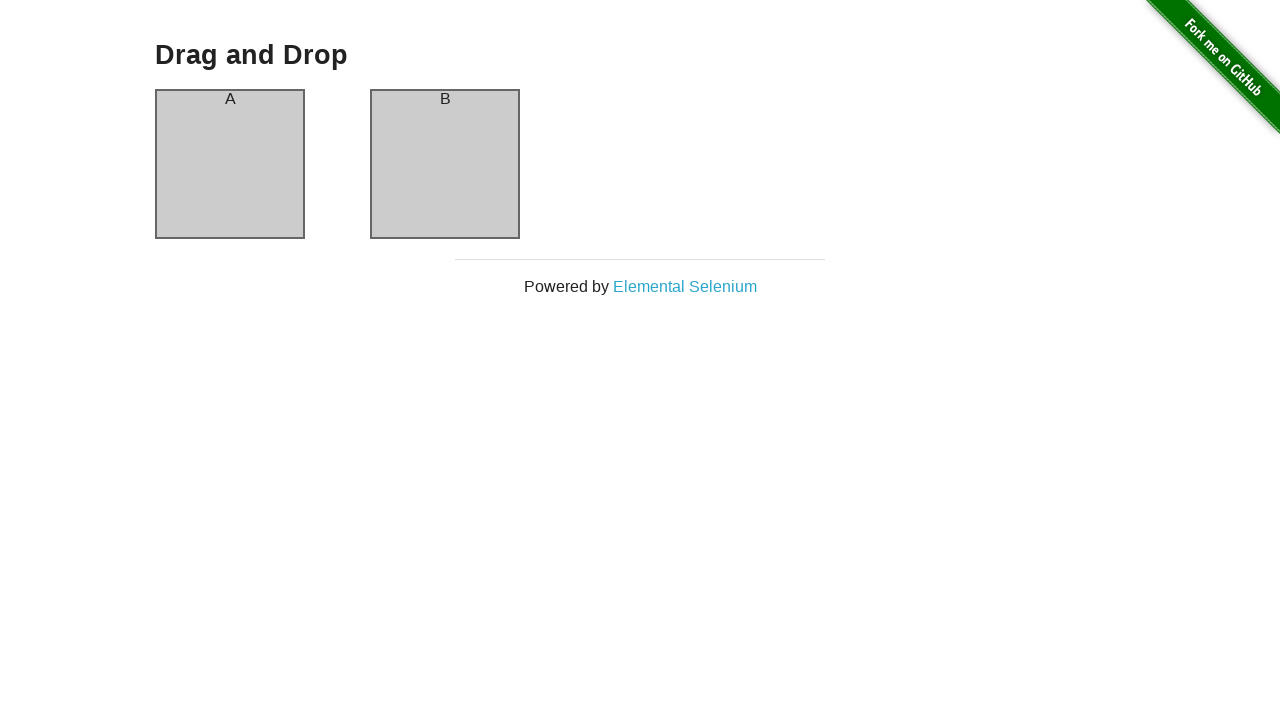

Dragged column A to column B position at (445, 164)
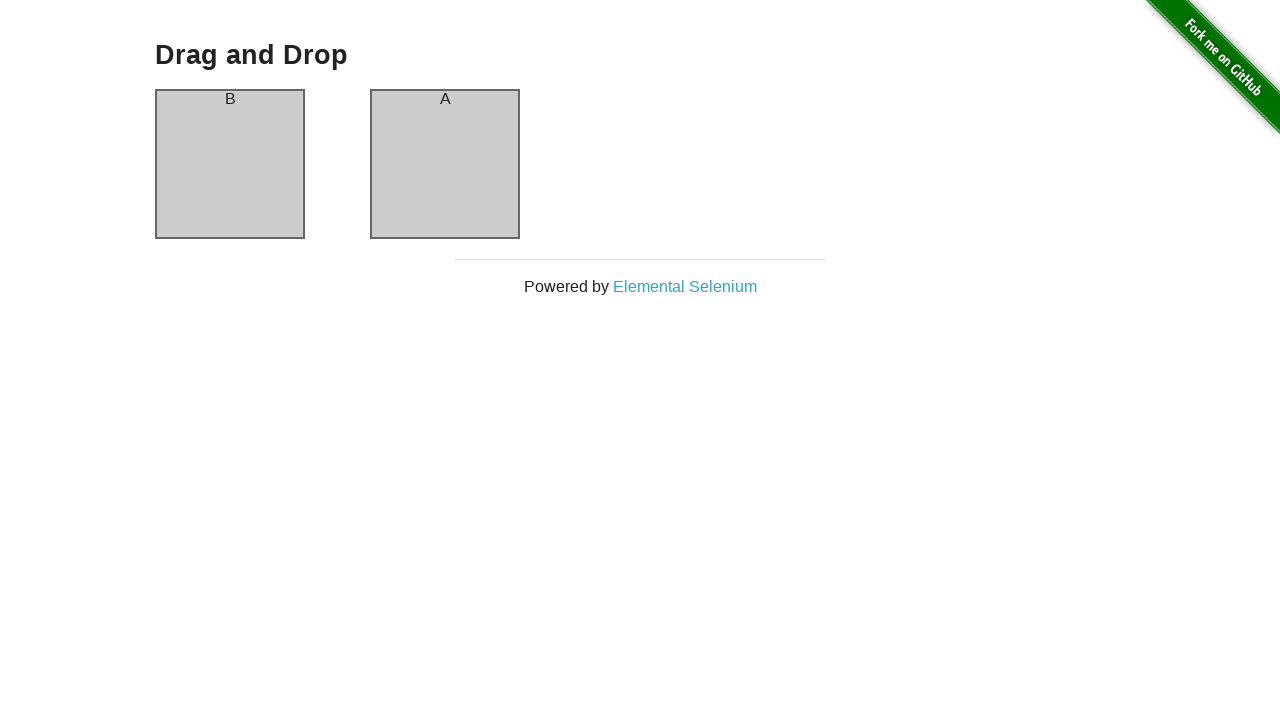

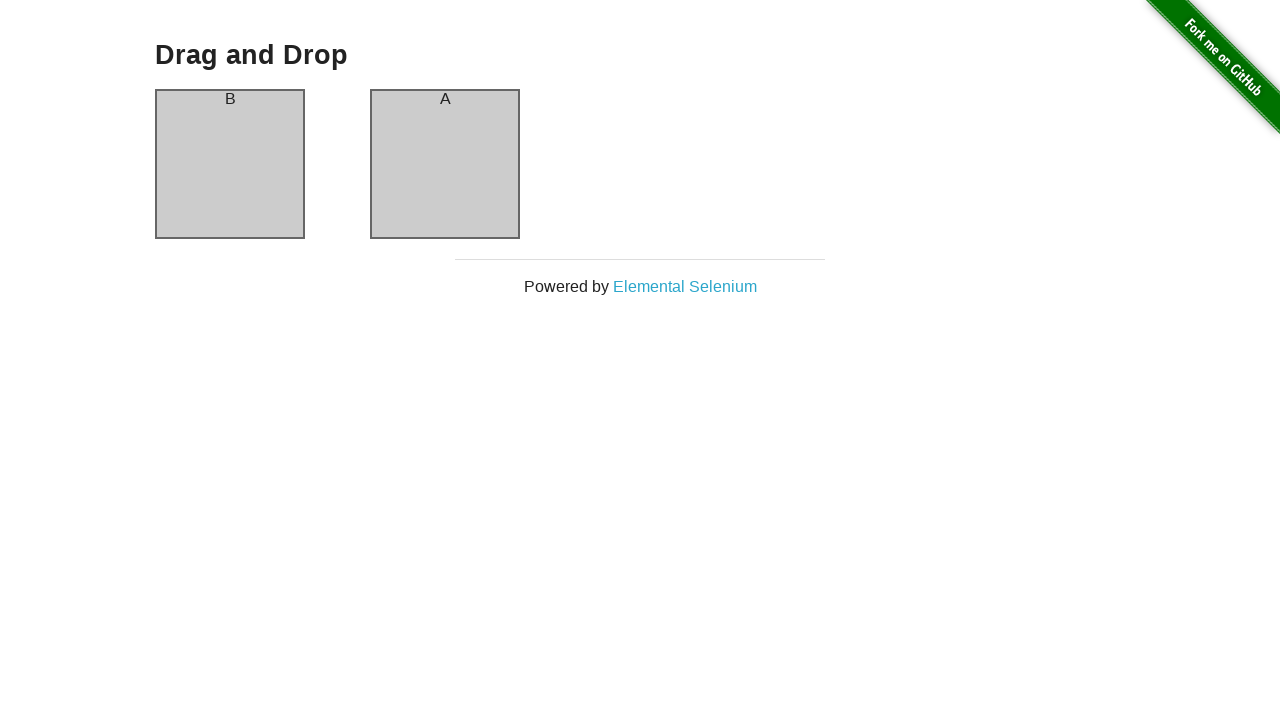